Navigates to a vegetable offers page and retrieves table data to verify the elements are displayed correctly

Starting URL: https://rahulshettyacademy.com/seleniumPractise/#/offers

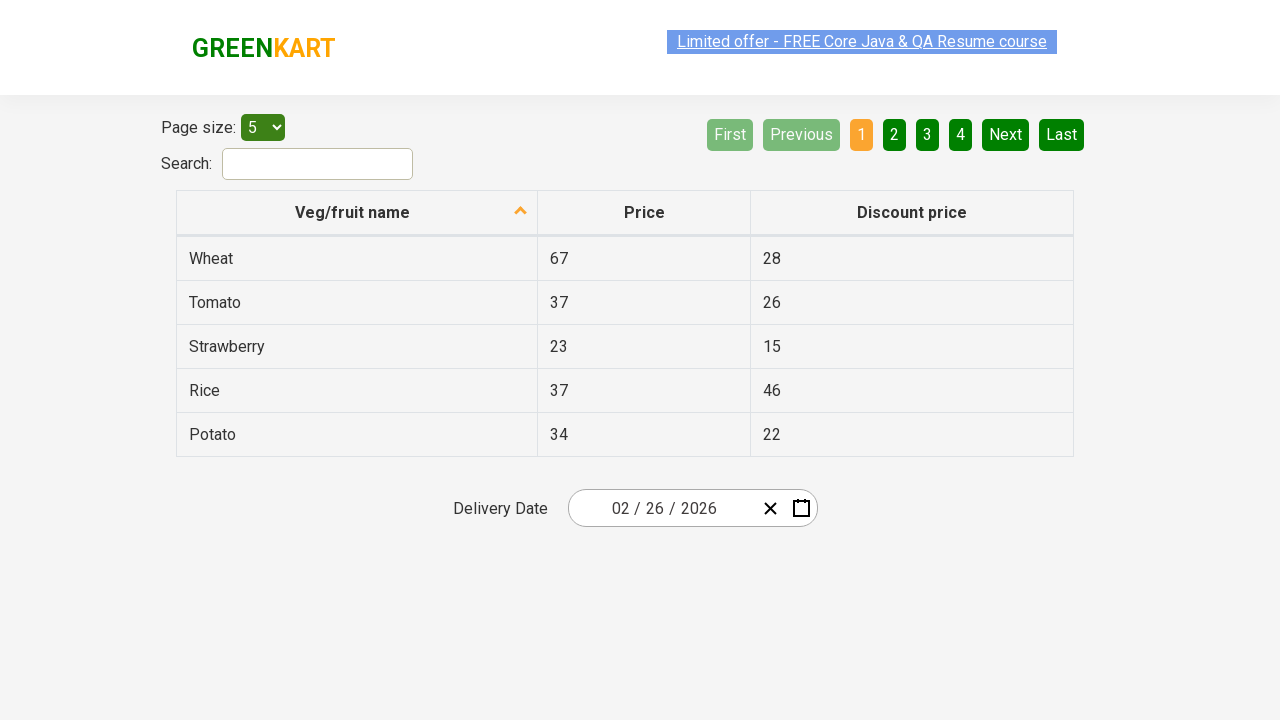

Waited for table first column to load on vegetable offers page
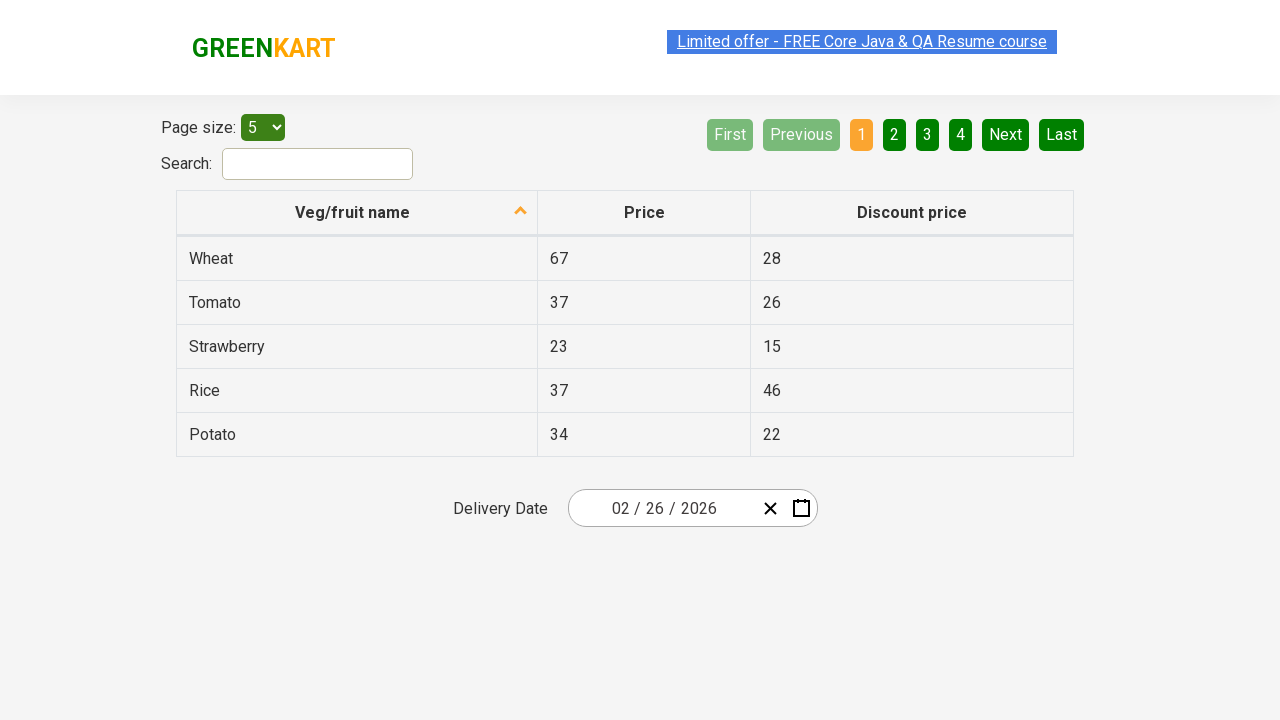

Retrieved all elements from the first column of the table
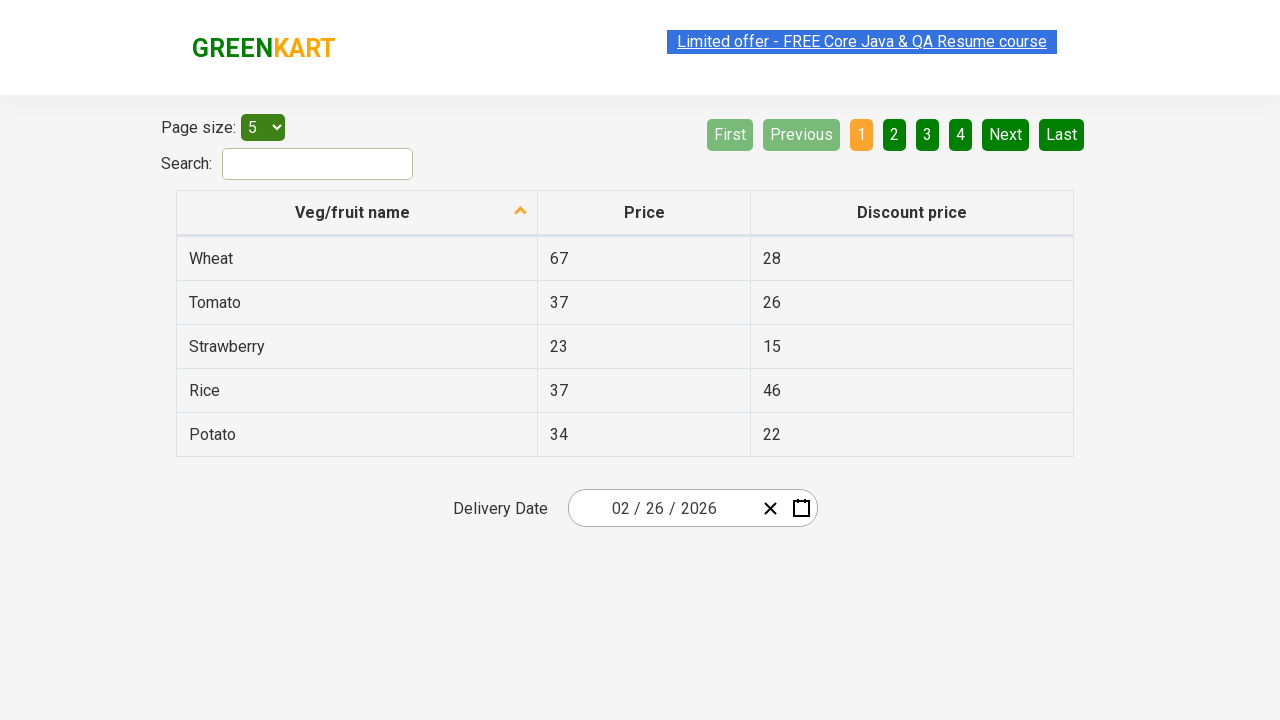

Verified that table contains data (assertion passed)
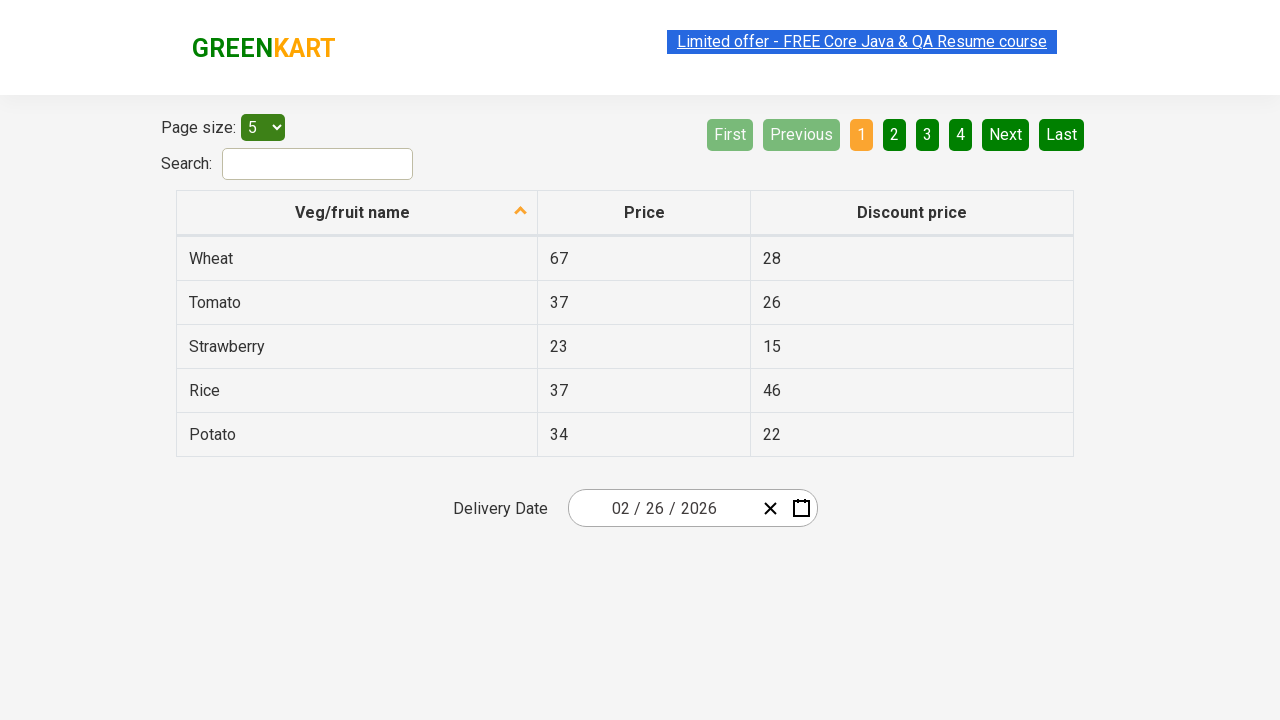

Extracted text content from all table cells in first column
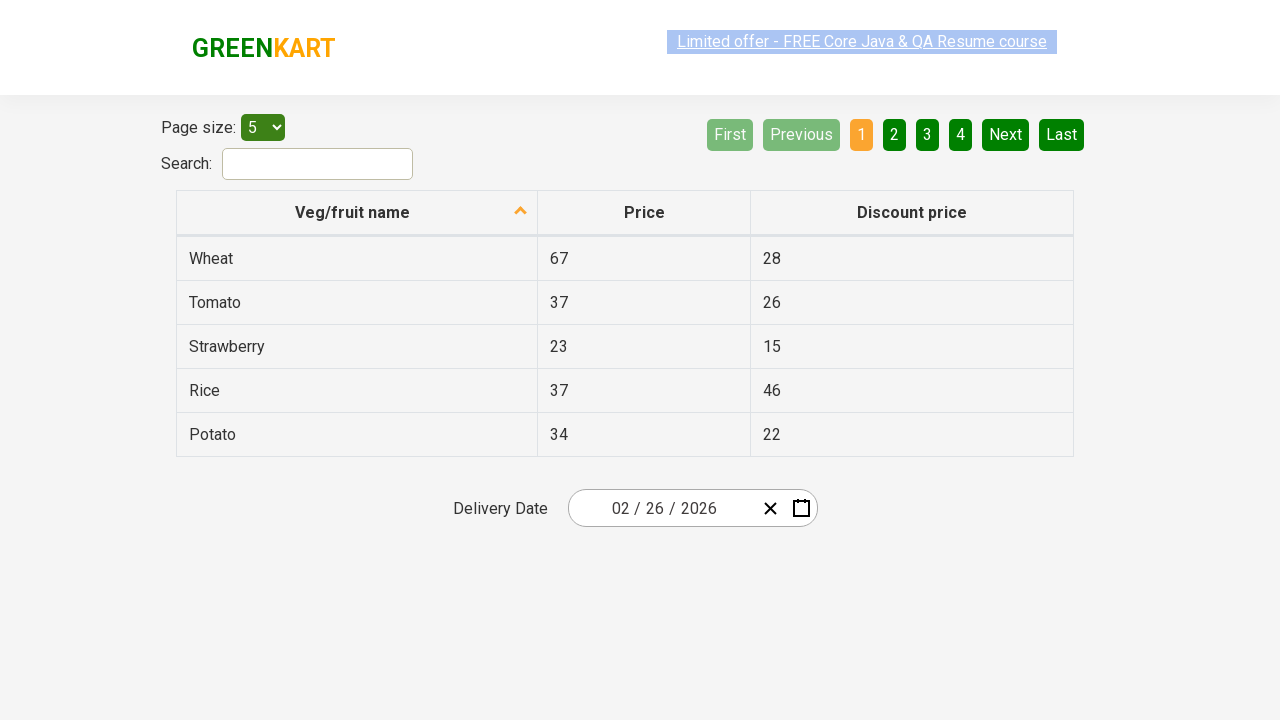

Verified all table cells have text content (assertion passed)
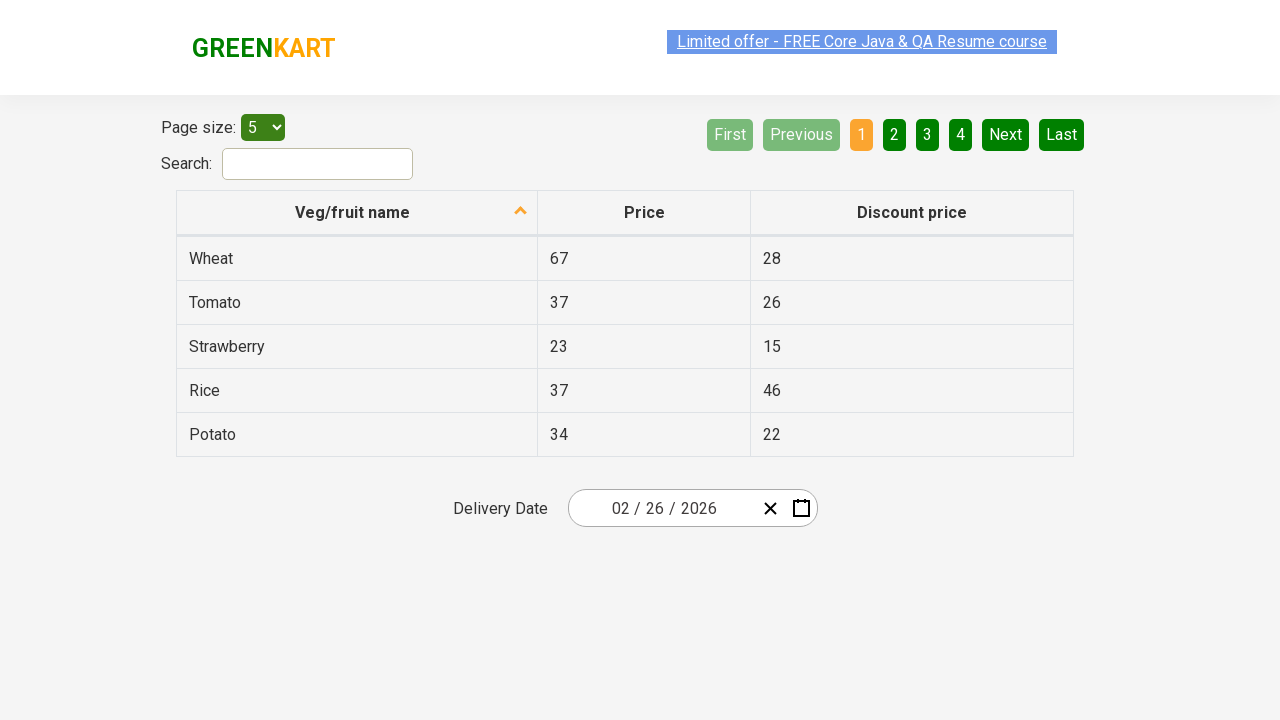

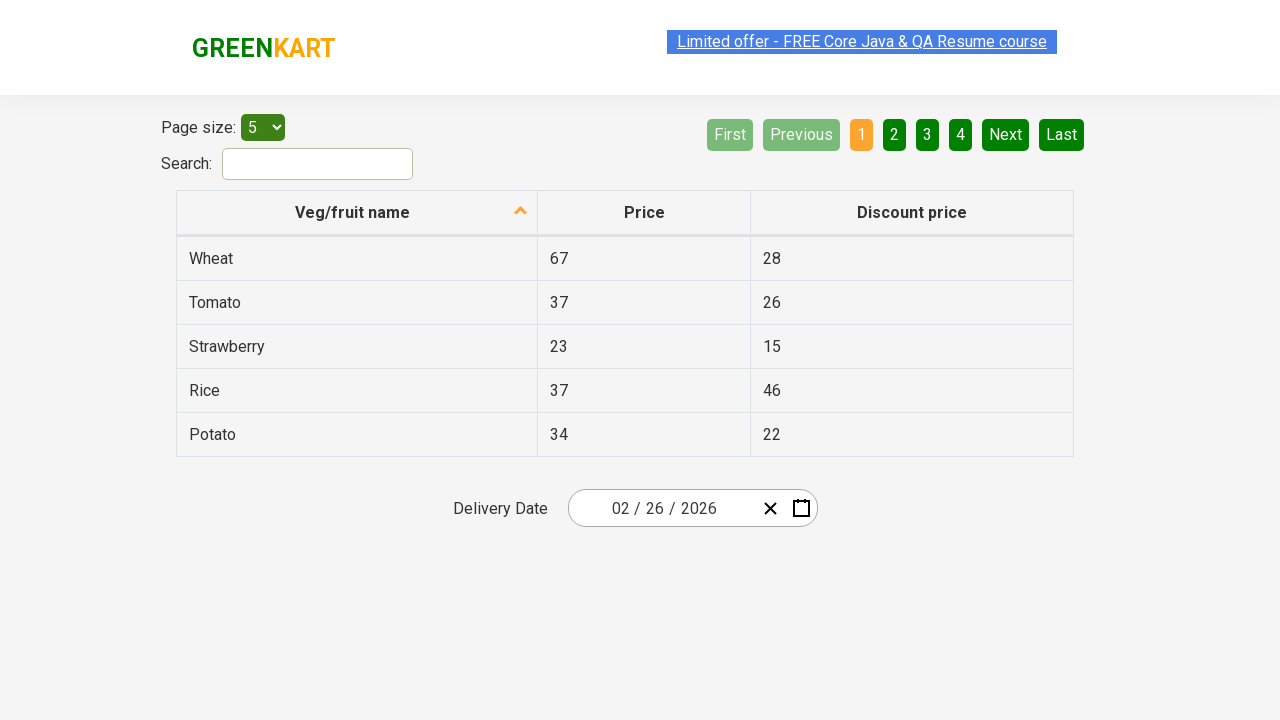